Tests dropdown functionality by clicking the dropdown, verifying options are present, and selecting Option 1

Starting URL: http://the-internet.herokuapp.com/dropdown

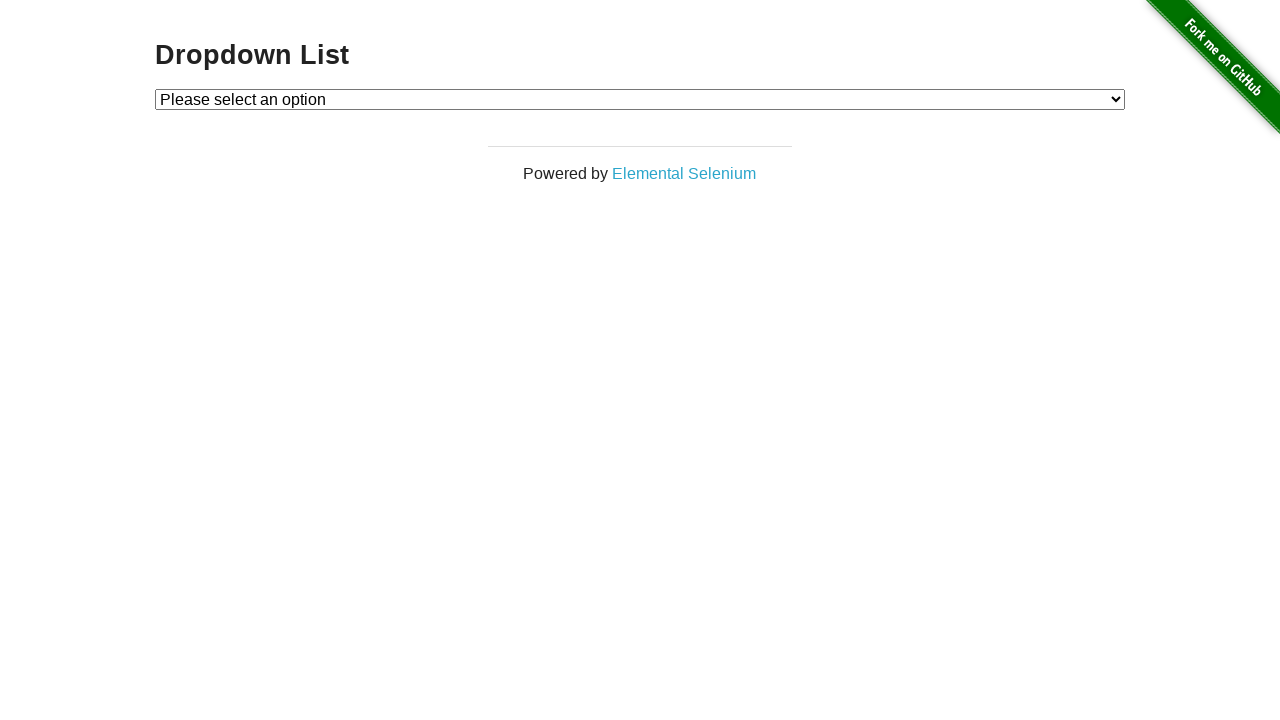

Clicked dropdown to open it at (640, 99) on #dropdown
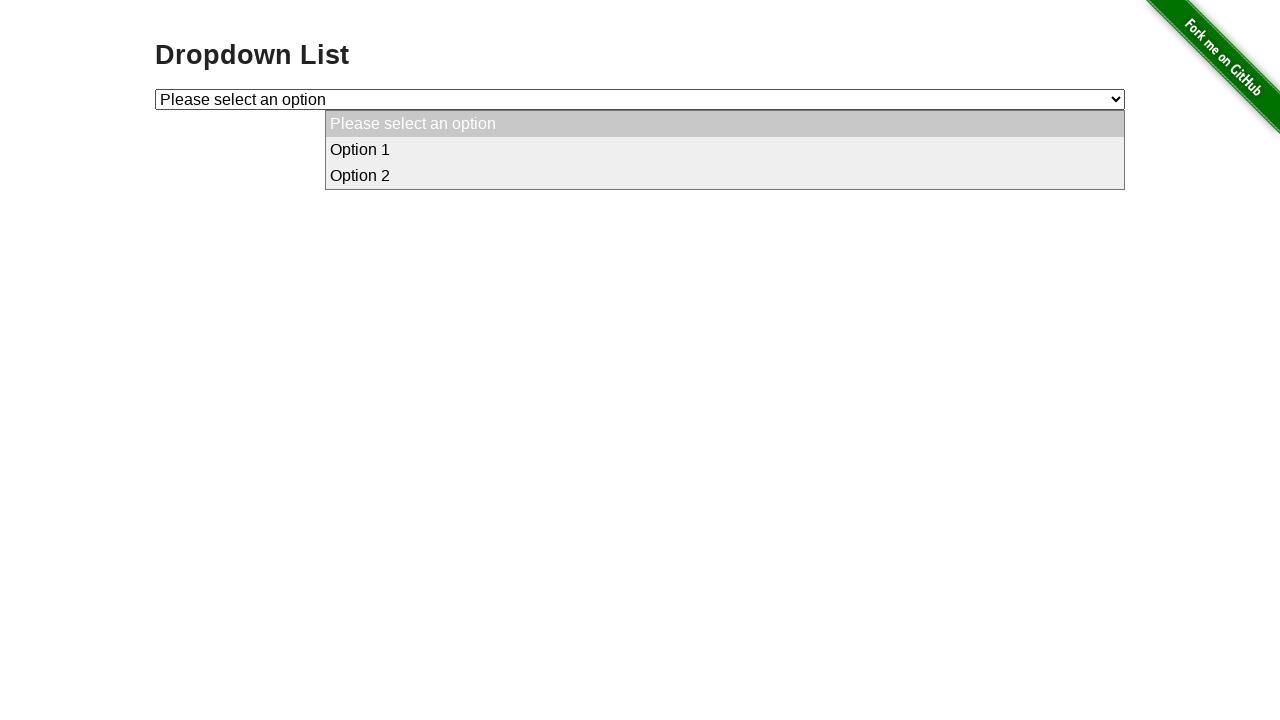

Retrieved dropdown text content
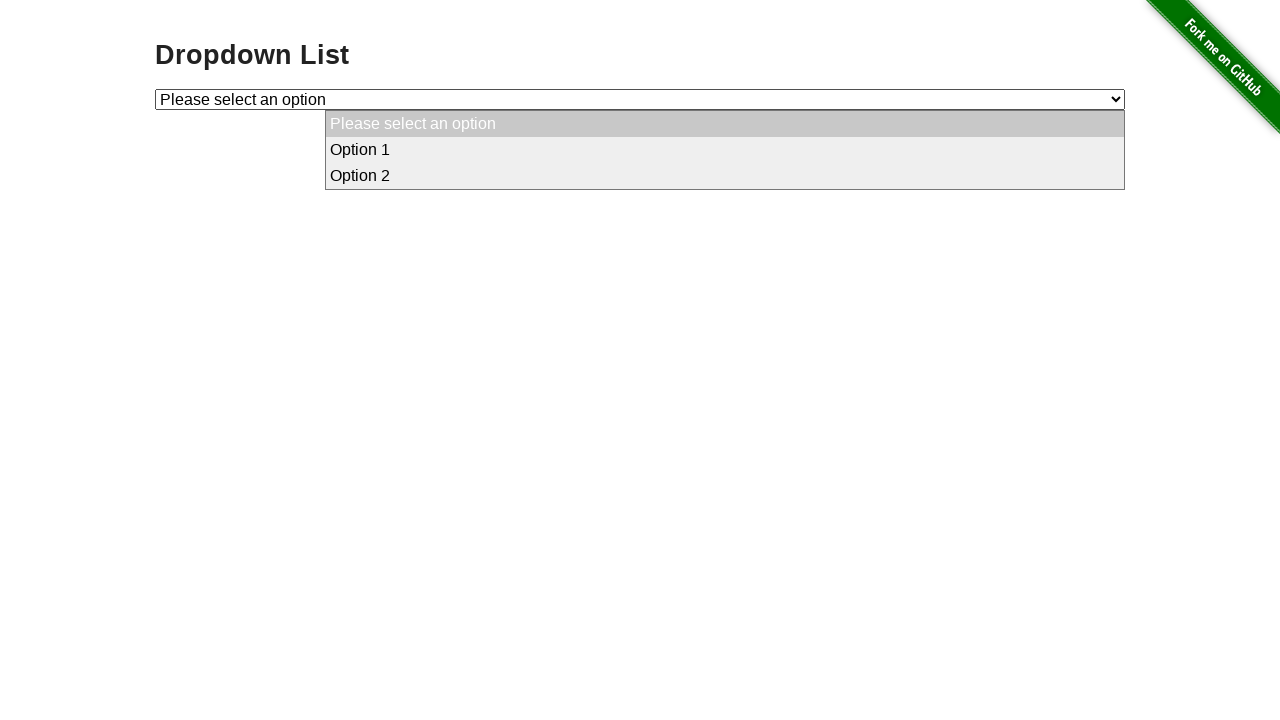

Verified Option 1 is present in dropdown
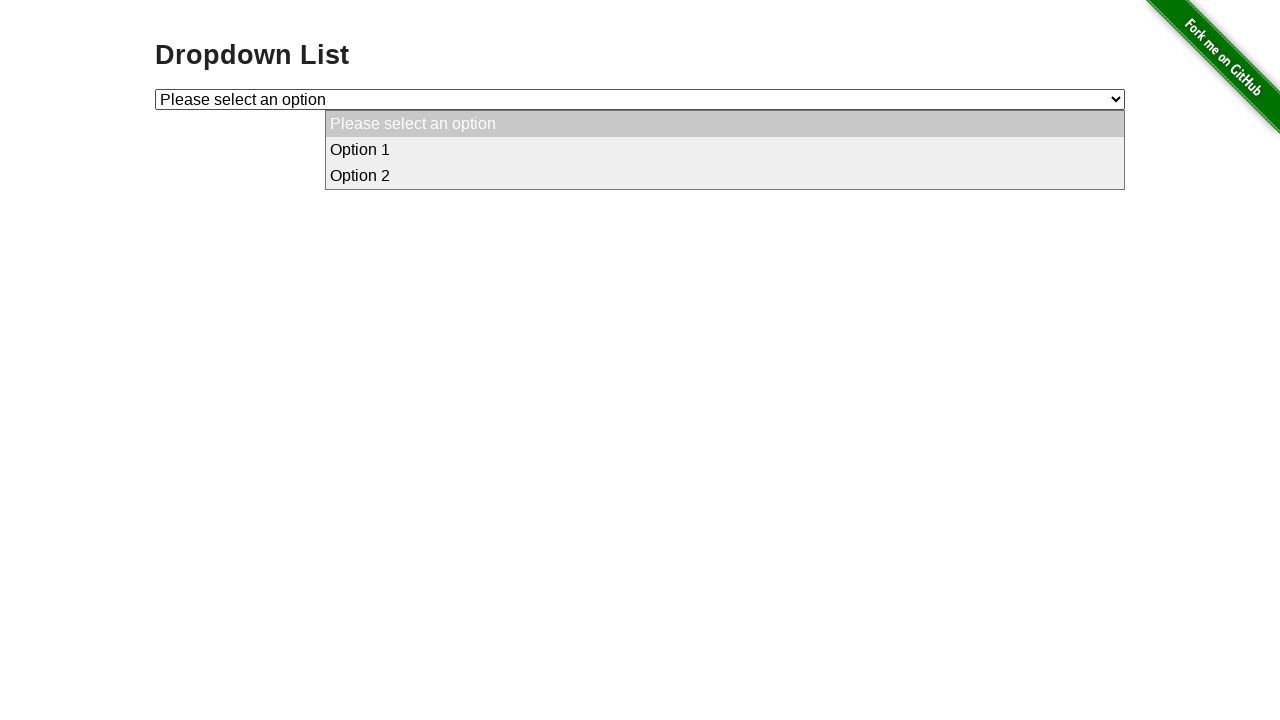

Verified Option 2 is present in dropdown
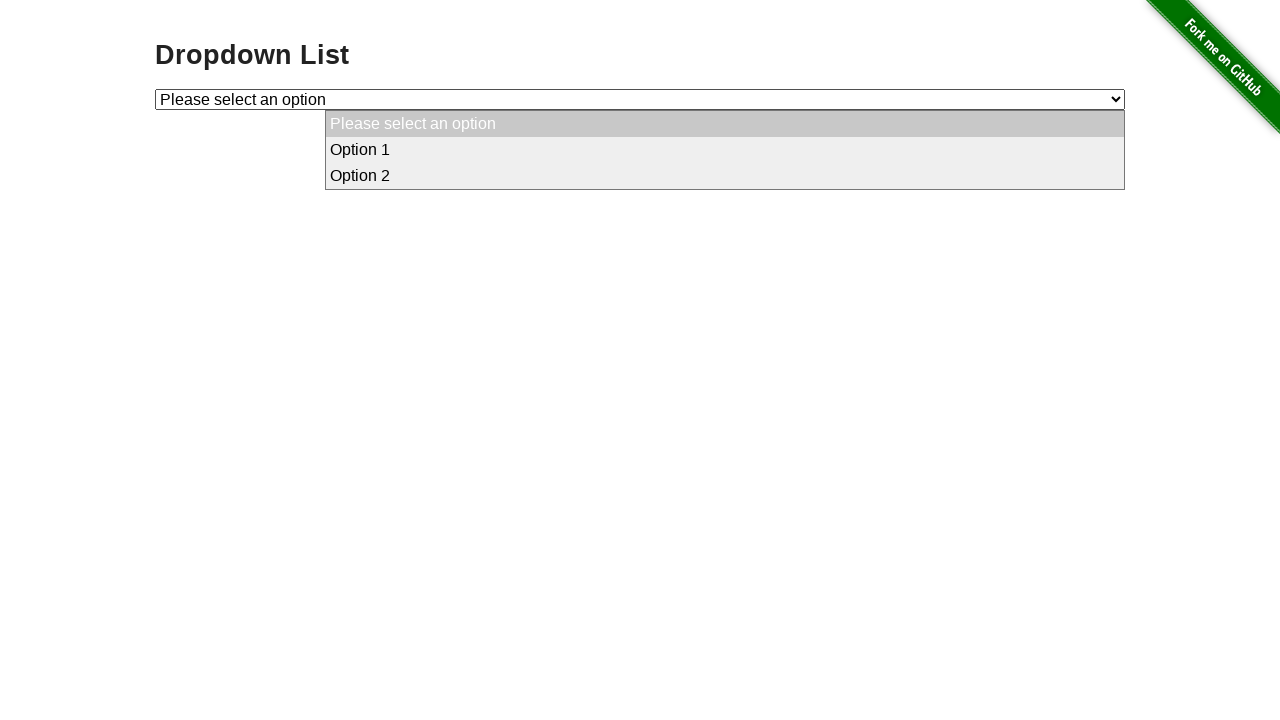

Selected Option 1 from dropdown by value on #dropdown
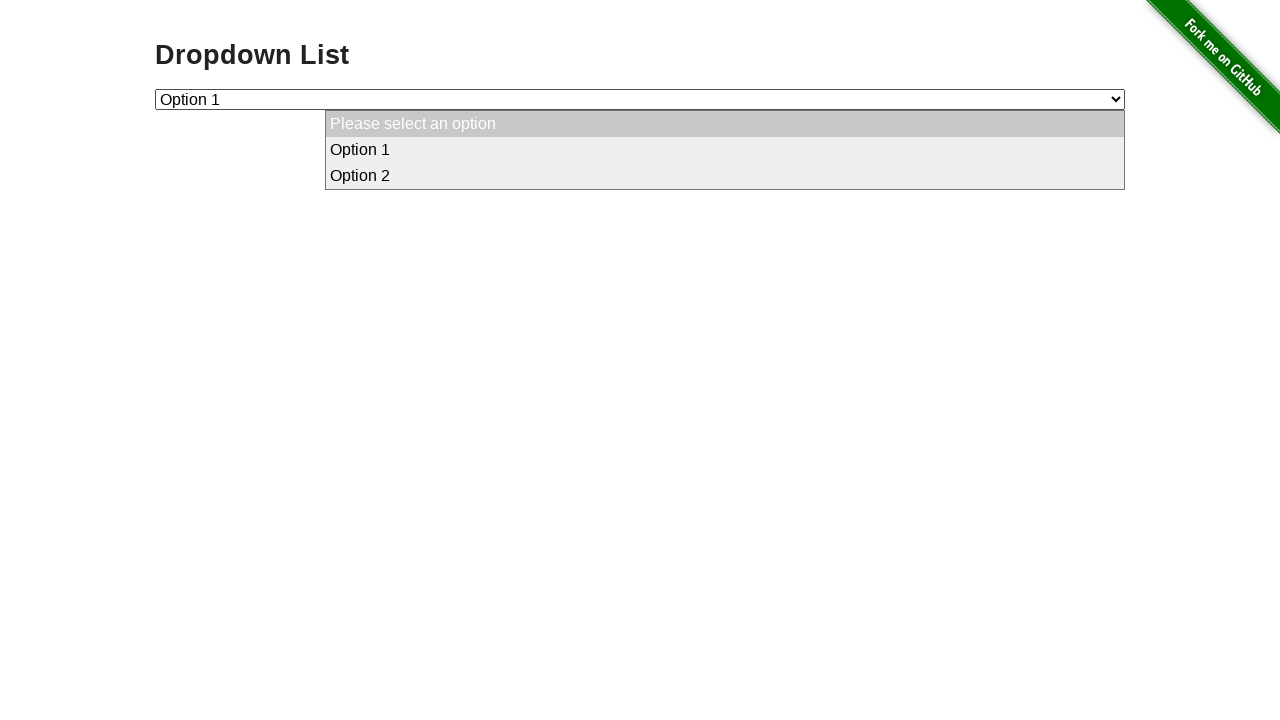

Retrieved selected option text content
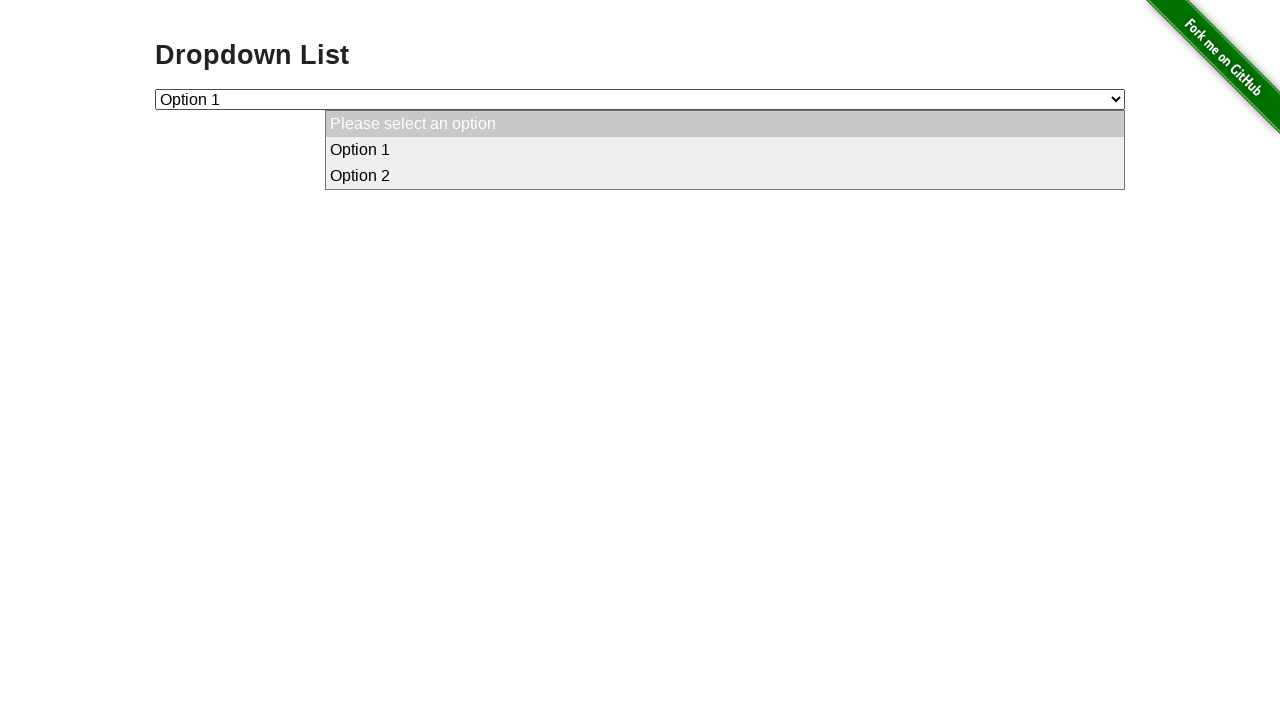

Verified Option 1 is currently selected
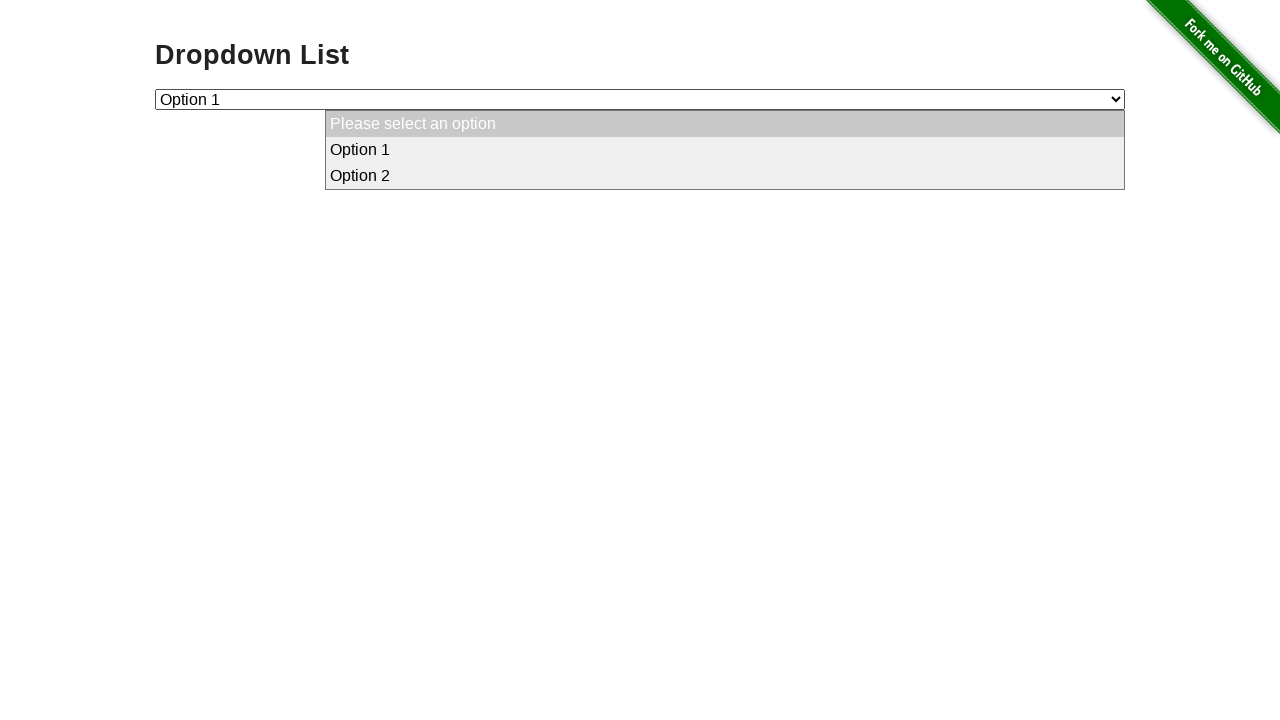

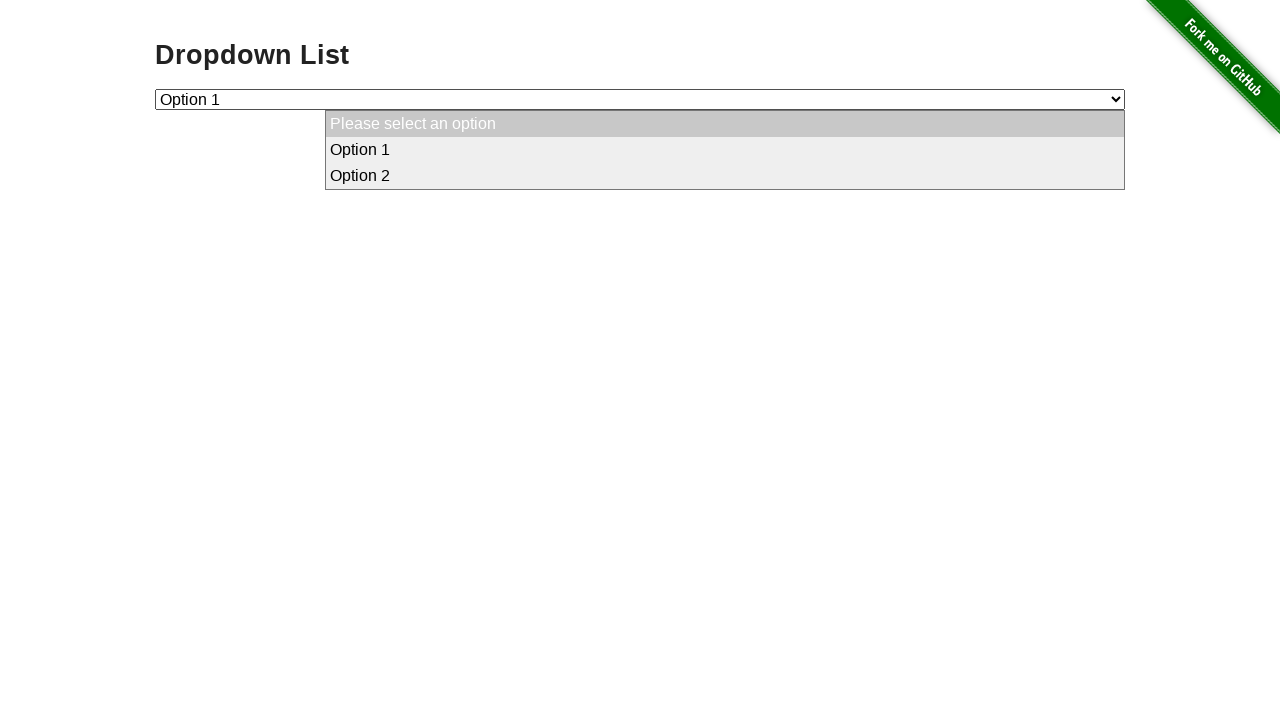